Tests interaction between checkbox selection, dropdown selection, and alert validation by selecting a checkbox, using its value to select from dropdown, entering its label text and validating it appears in the alert

Starting URL: http://www.qaclickacademy.com/practice.php

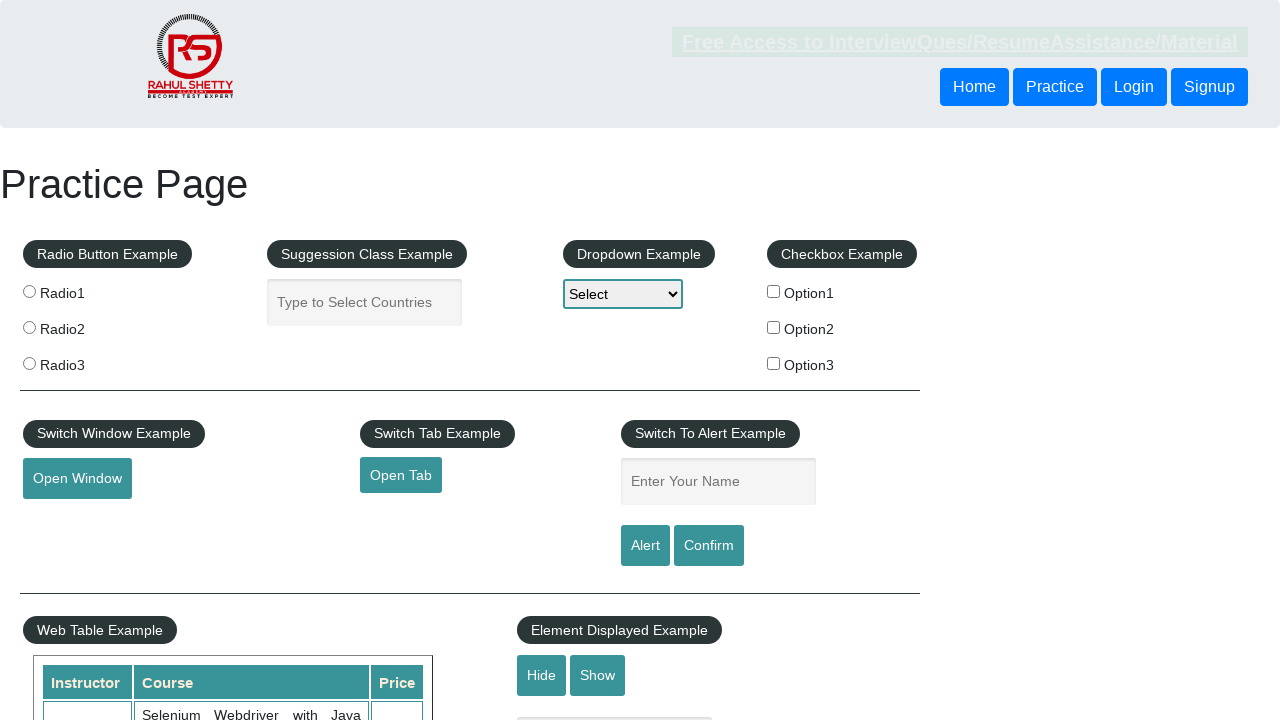

Clicked the first checkbox option (option1) at (774, 291) on input[value='option1']
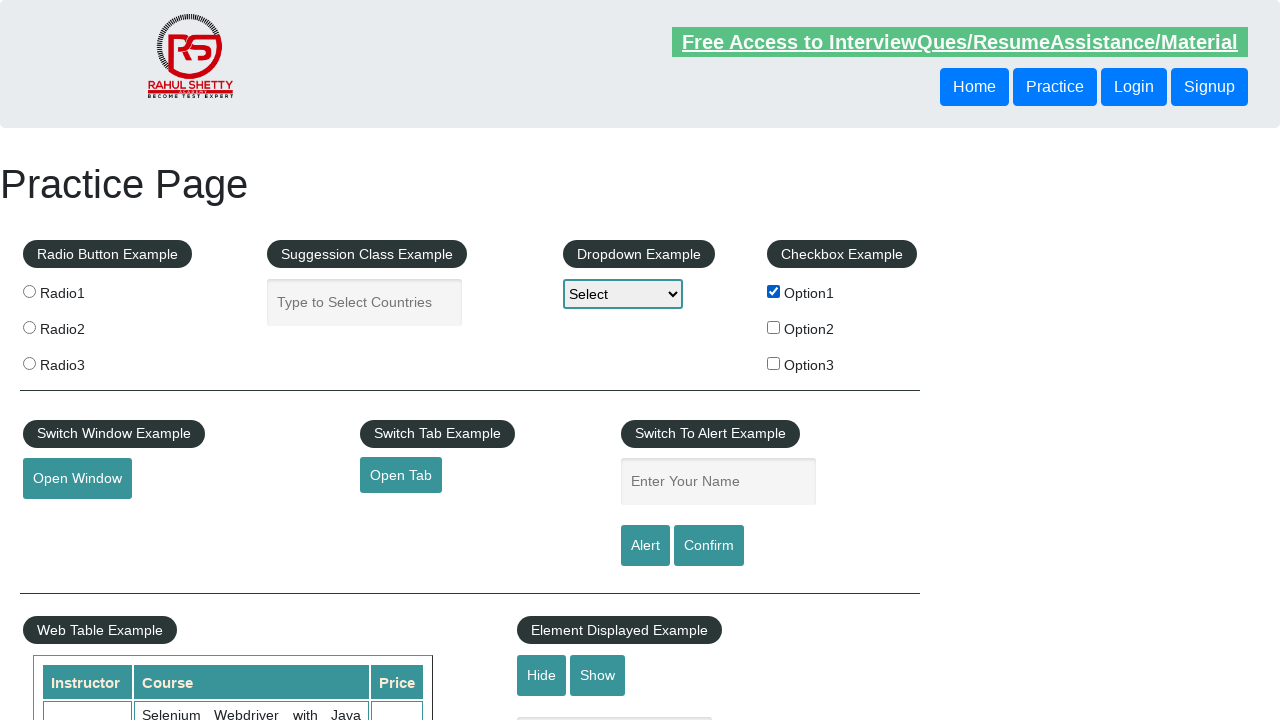

Retrieved checkbox label text: '
                     Option1
                '
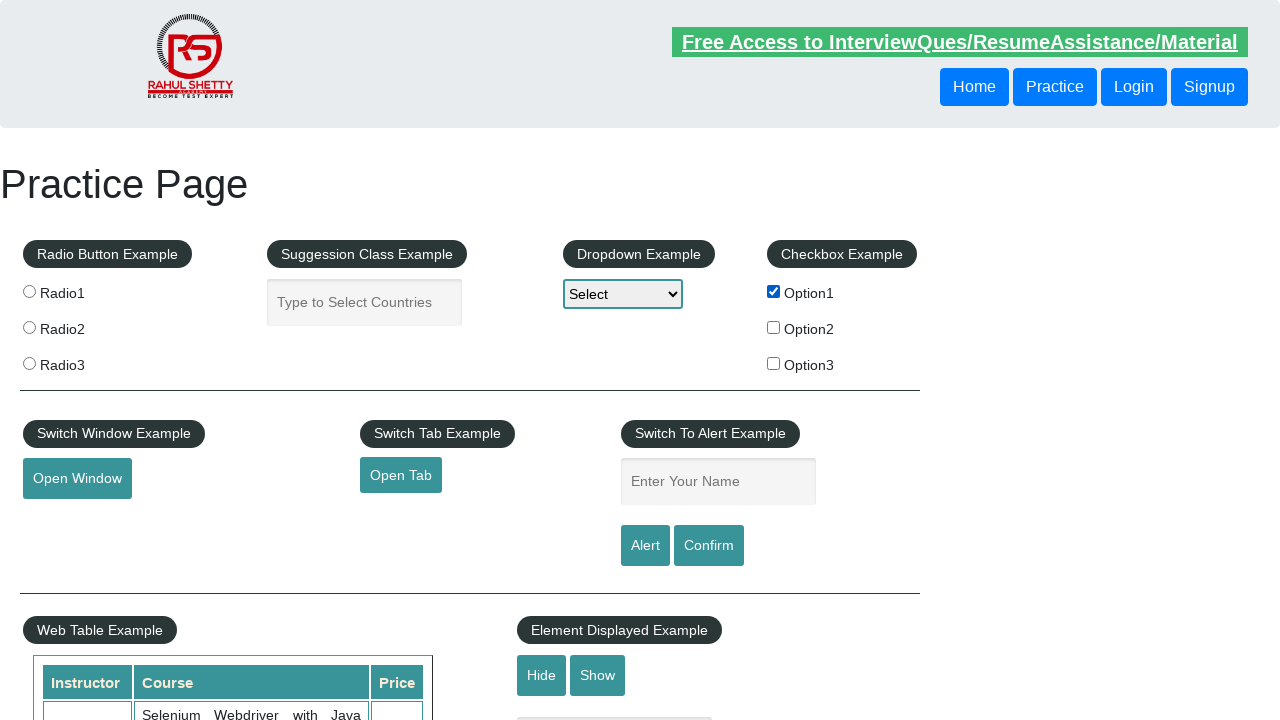

Selected 'option1' from the dropdown menu on select[id='dropdown-class-example']
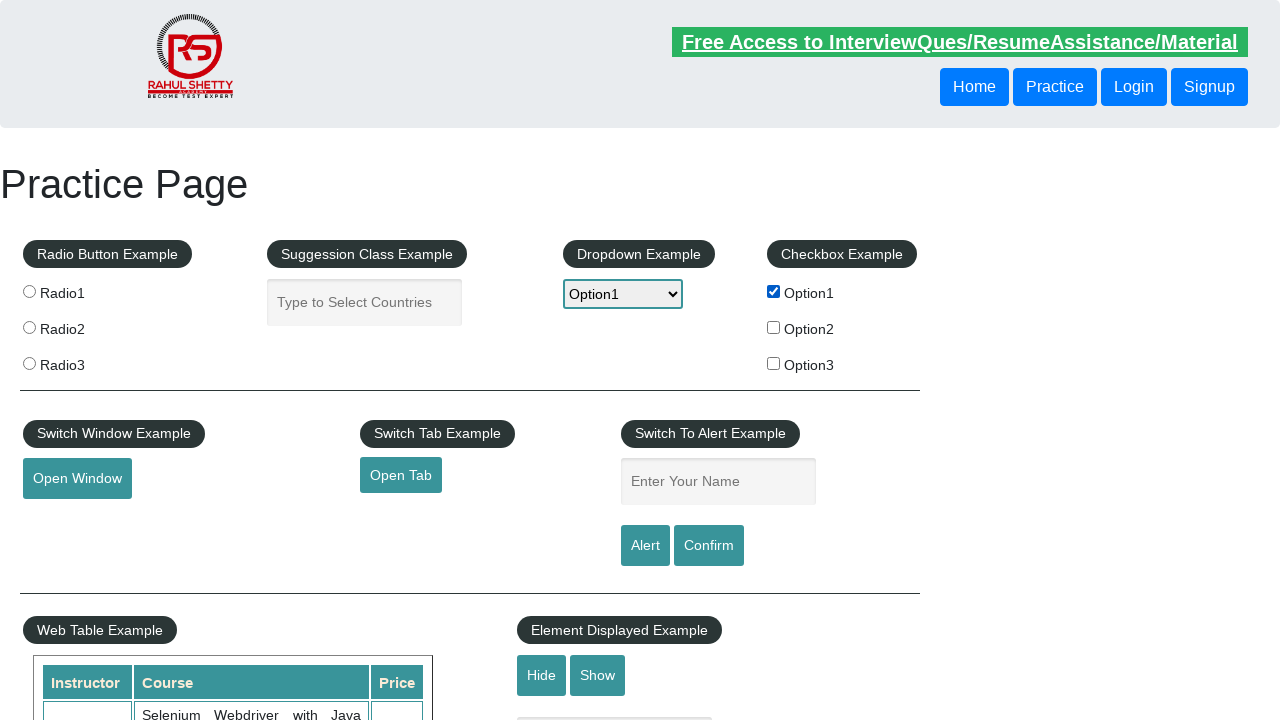

Filled name field with checkbox label text: '
                     Option1
                ' on input[id='name']
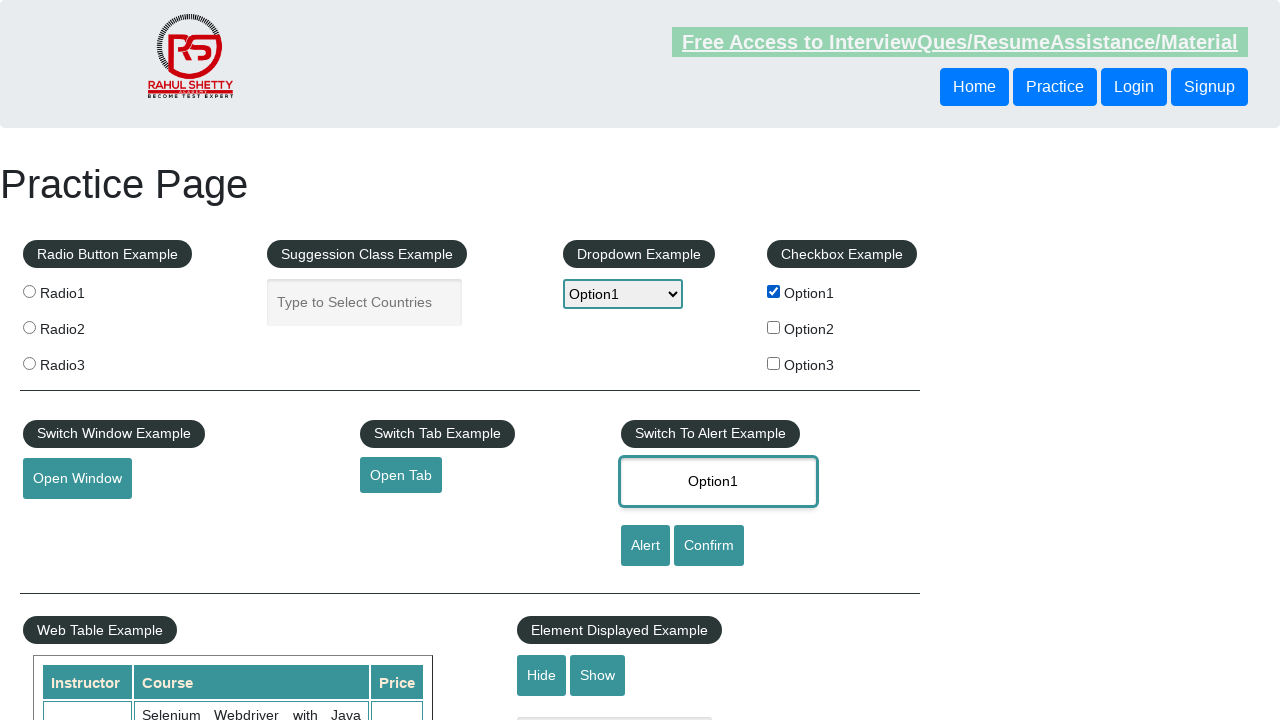

Clicked the alert button at (645, 546) on input[id='alertbtn']
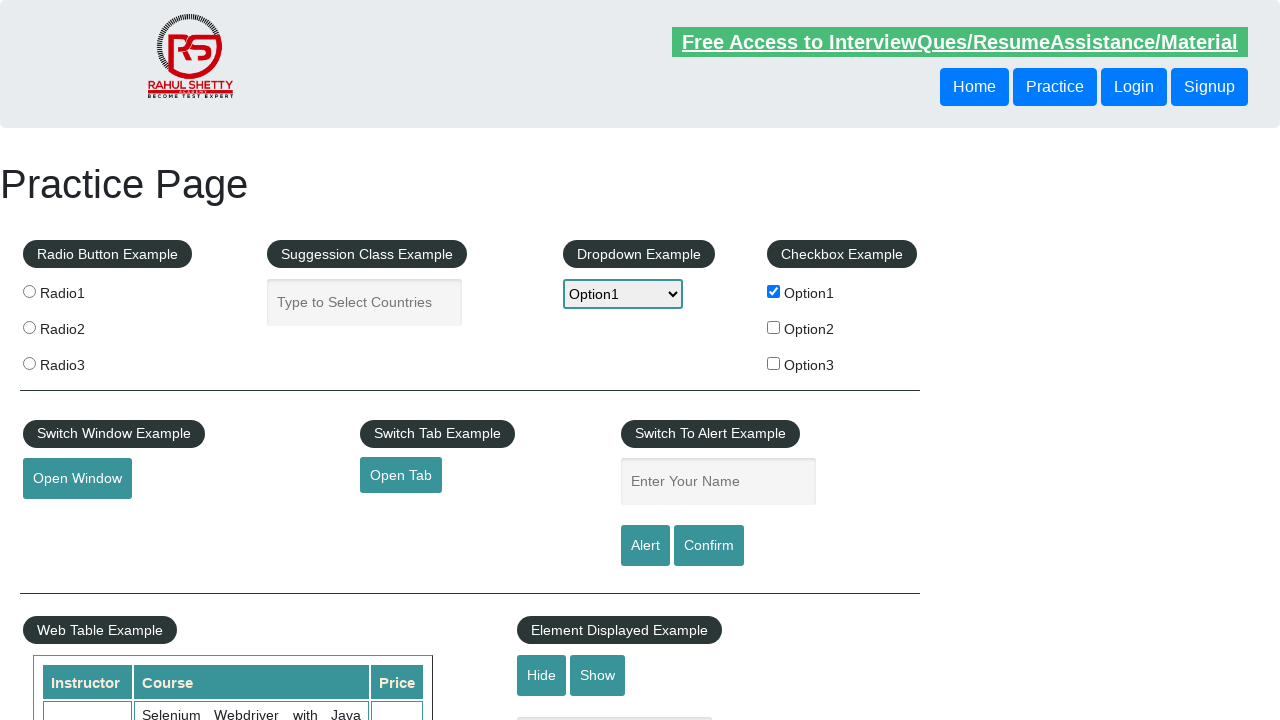

Configured dialog handler to accept alert
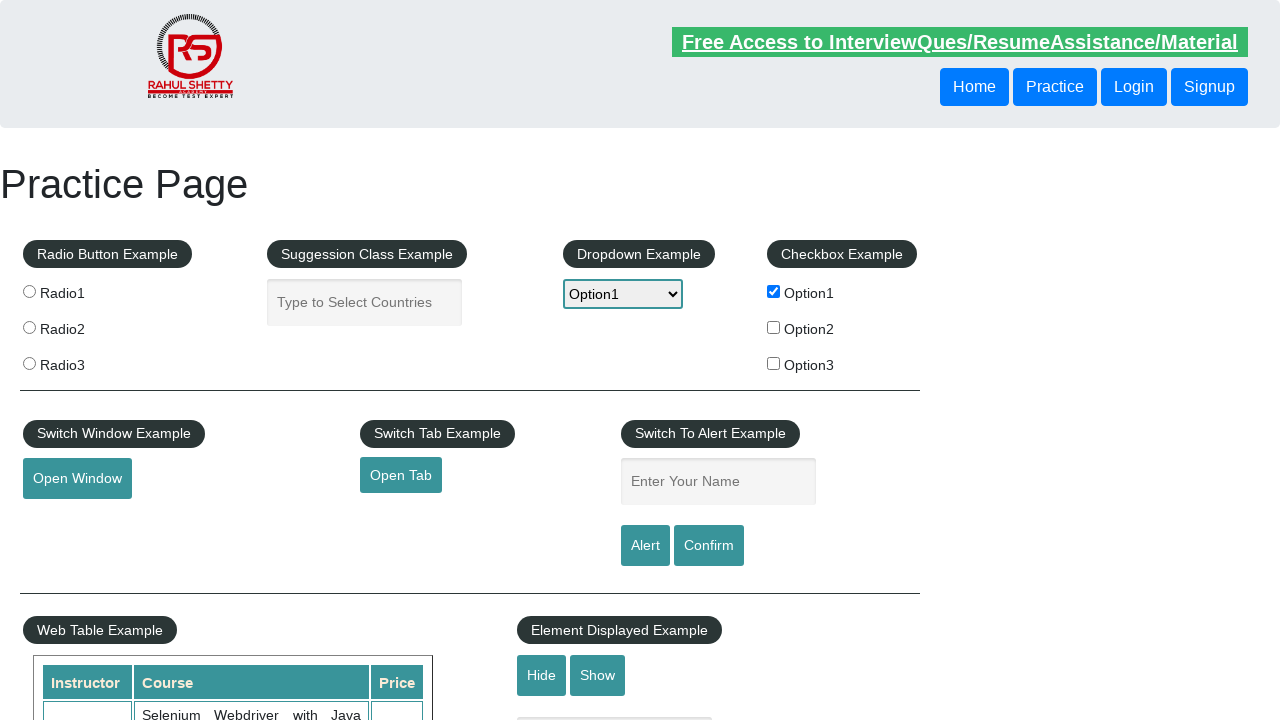

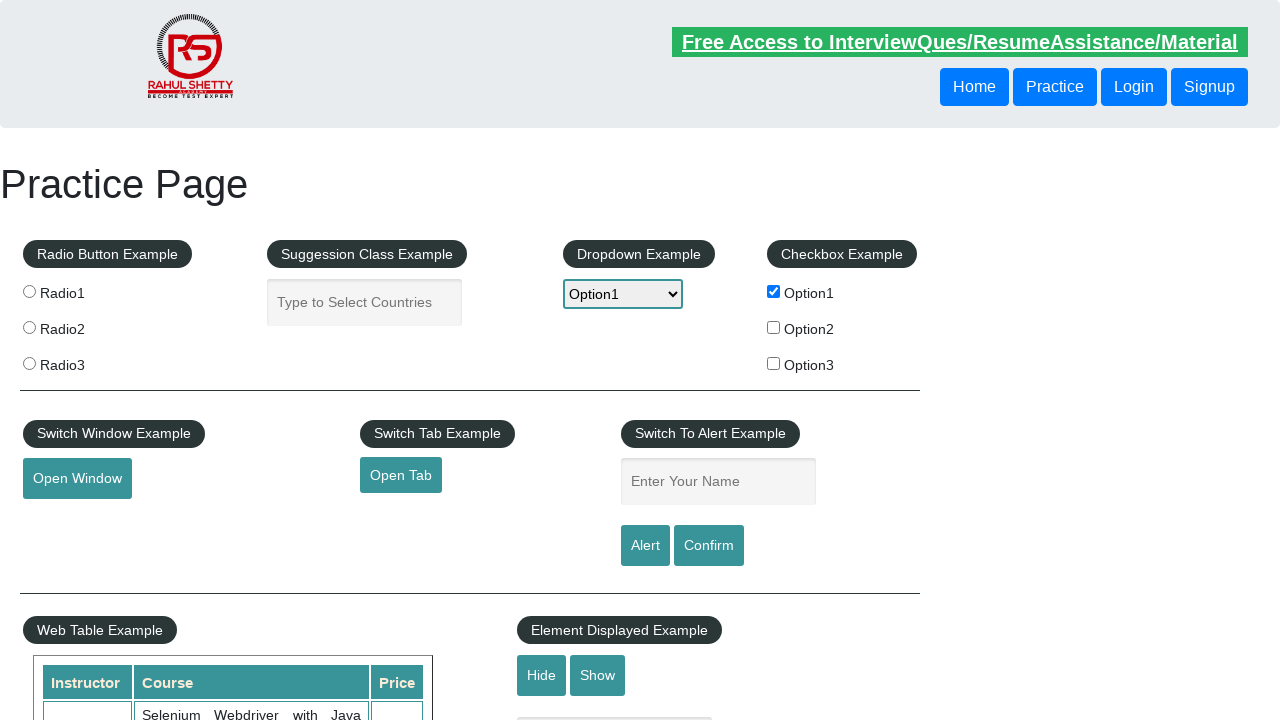